Tests Oracle Java documentation download page by clicking a download link and selecting a checkbox (likely for accepting terms)

Starting URL: https://www.oracle.com/java/technologies/javase-jdk23-doc-downloads.html

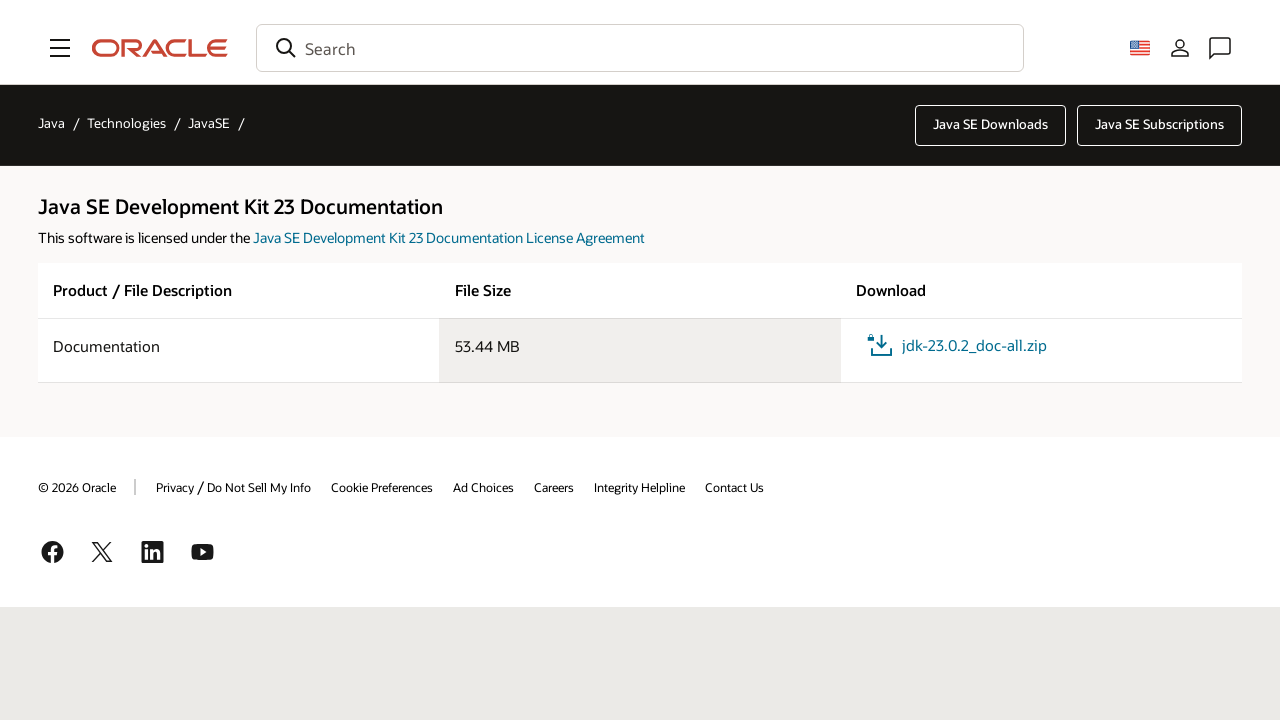

Clicked on jdk-23.0.2_doc-all.zip download link at (955, 346) on a:text('jdk-23.0.2_doc-all.zip')
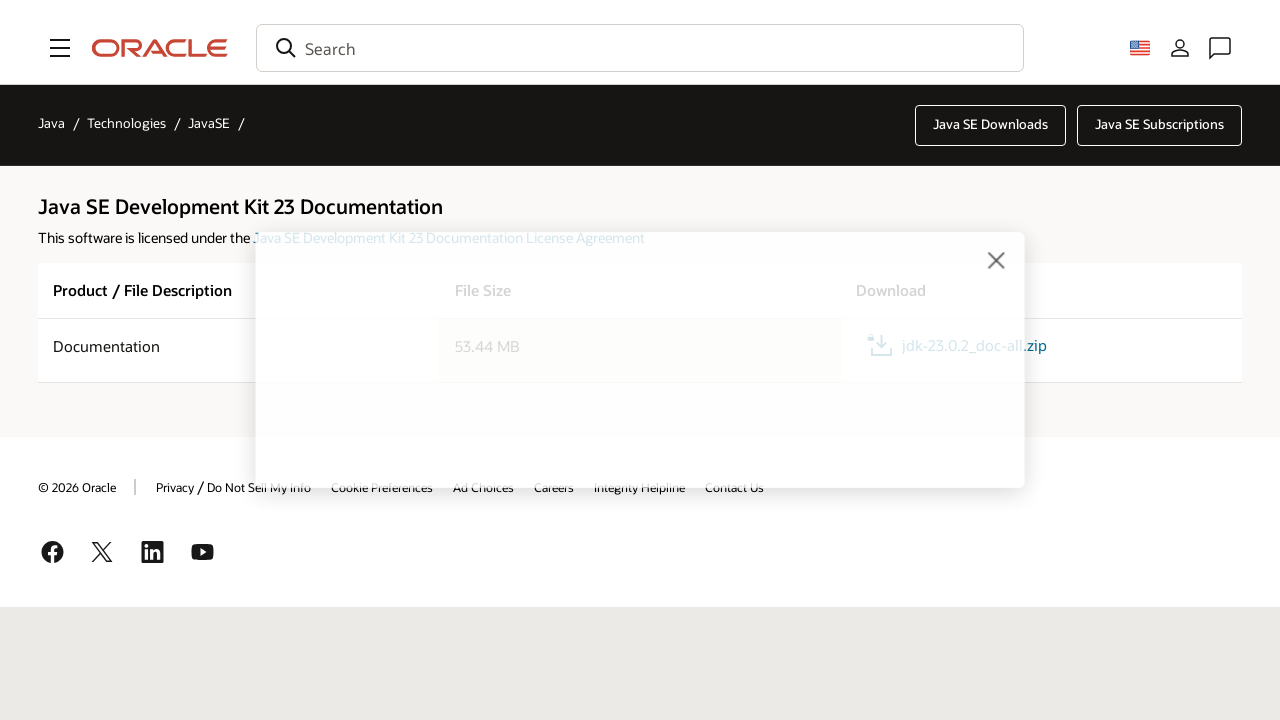

Waited for license agreement checkbox to appear
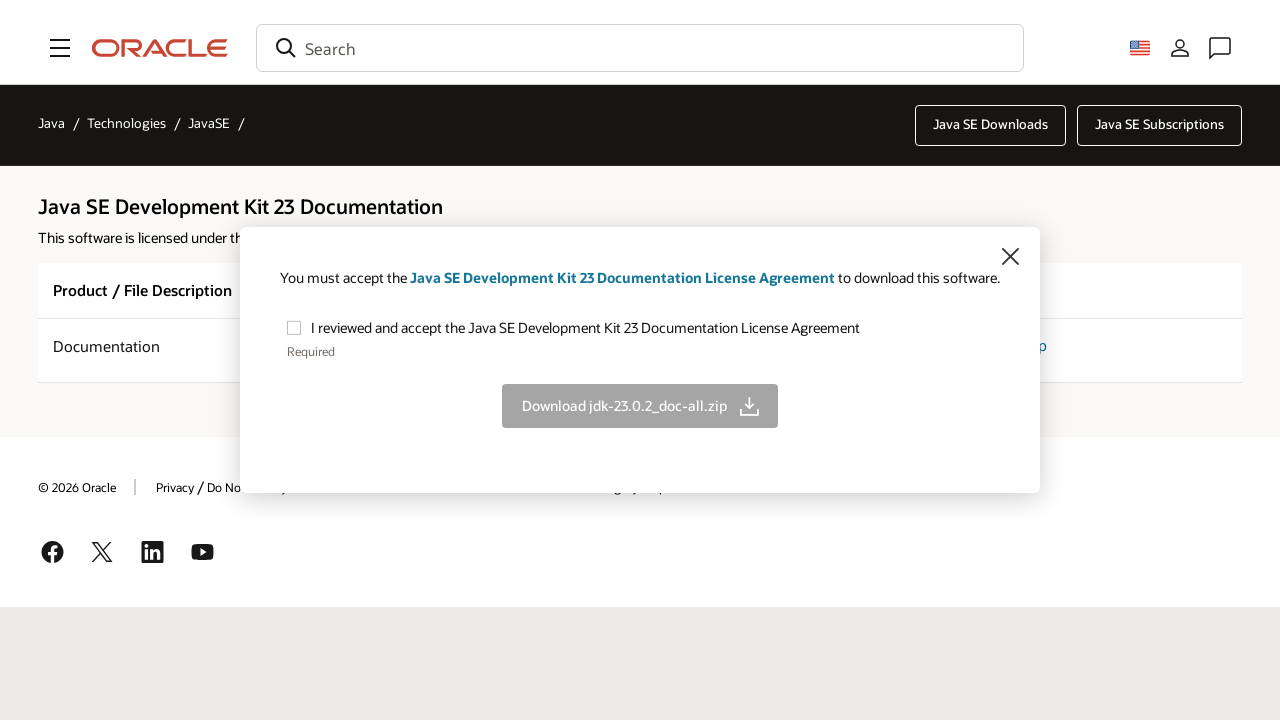

Clicked on license agreement checkbox at (294, 330) on (//input[@type='checkbox'])[2]
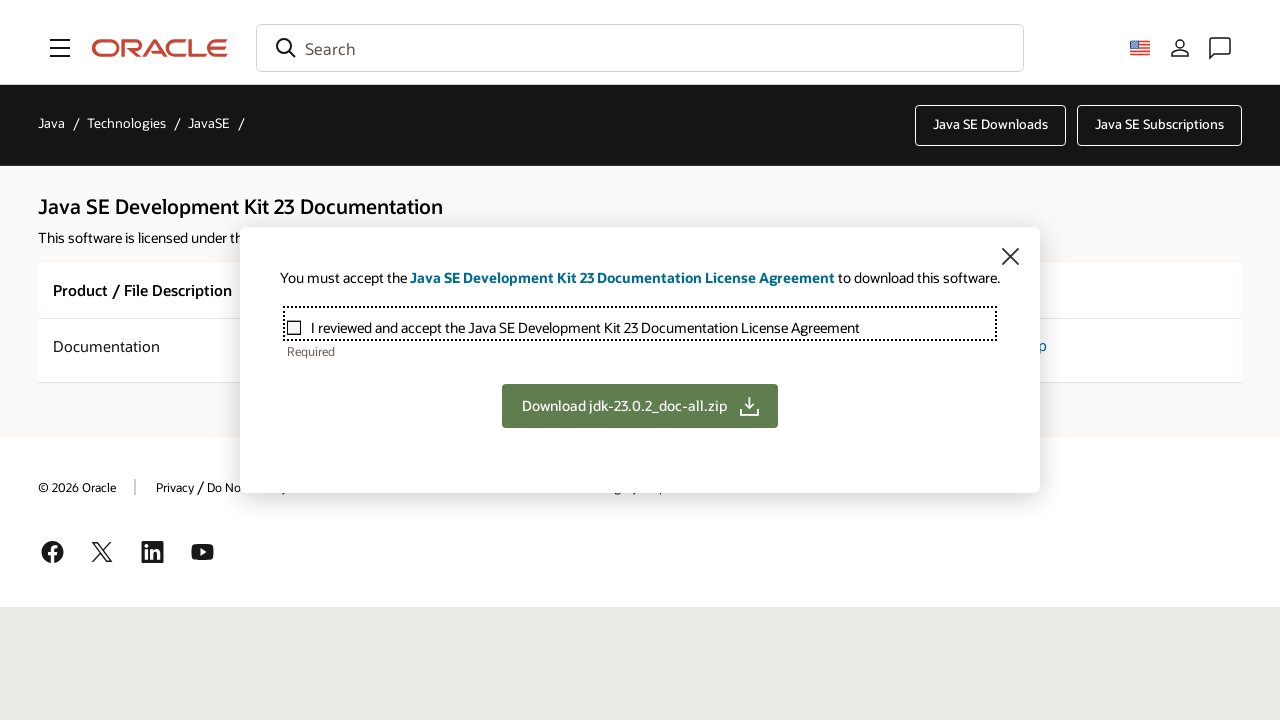

Verified checkbox is selected: True
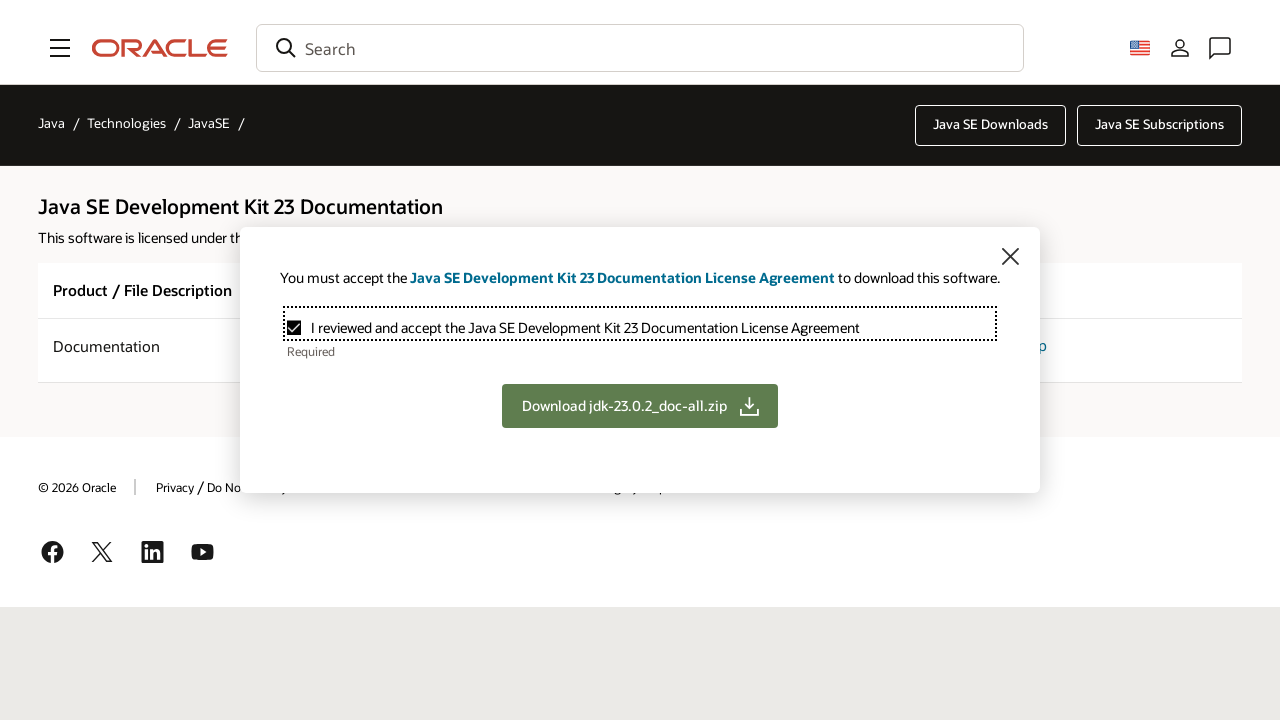

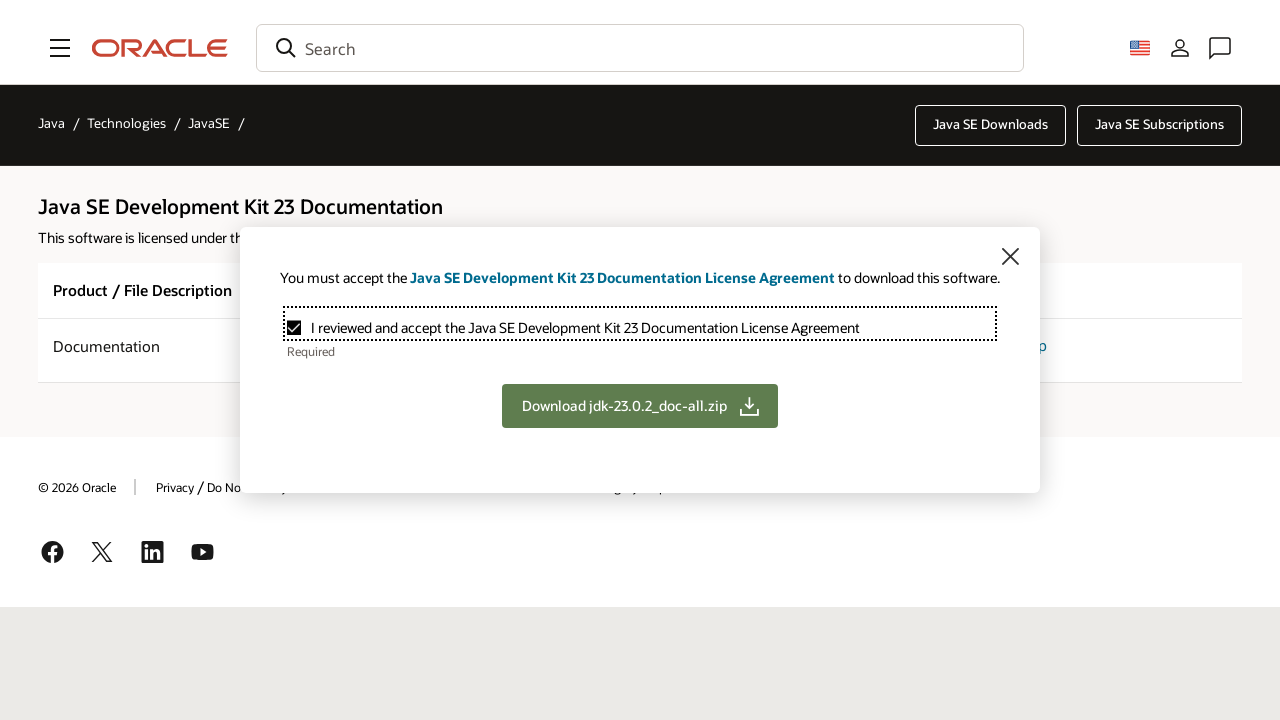